Tests date picker functionality by selecting a specific date from a calendar widget and verifying the selected values are correctly displayed in the input fields

Starting URL: https://rahulshettyacademy.com/seleniumPractise/#/offers

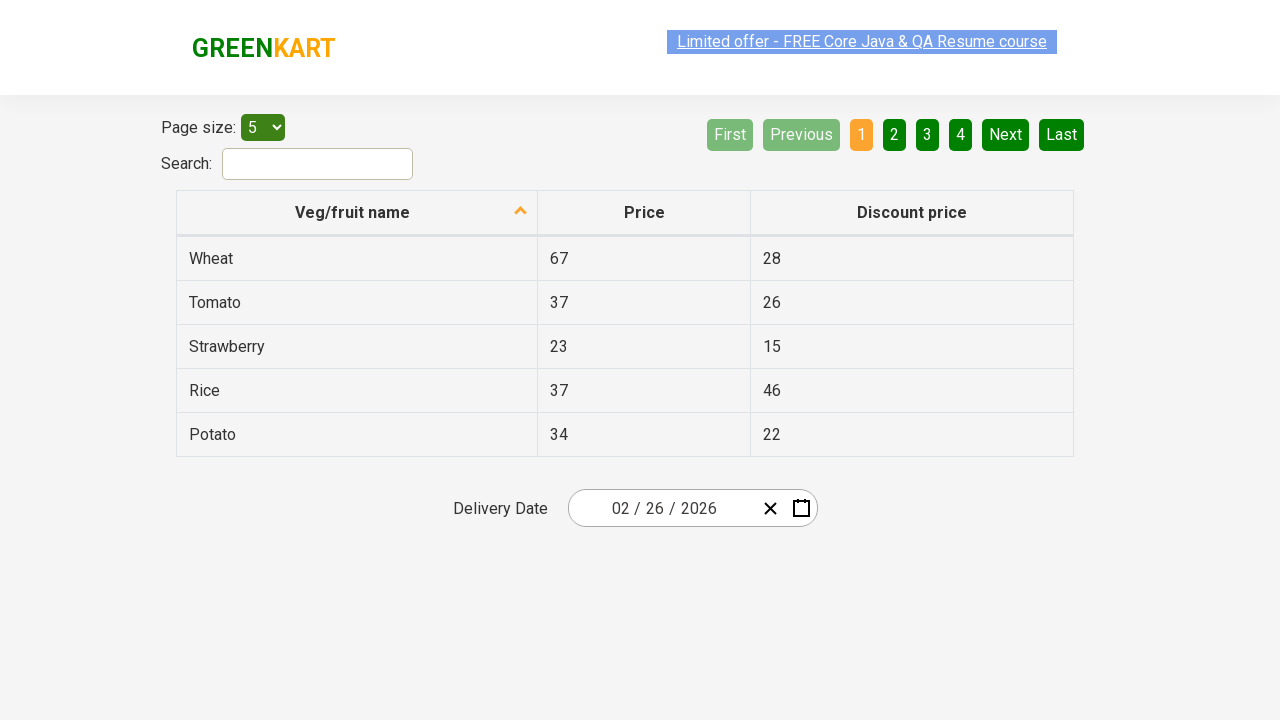

Clicked date picker input group to open calendar widget at (662, 508) on .react-date-picker__inputGroup
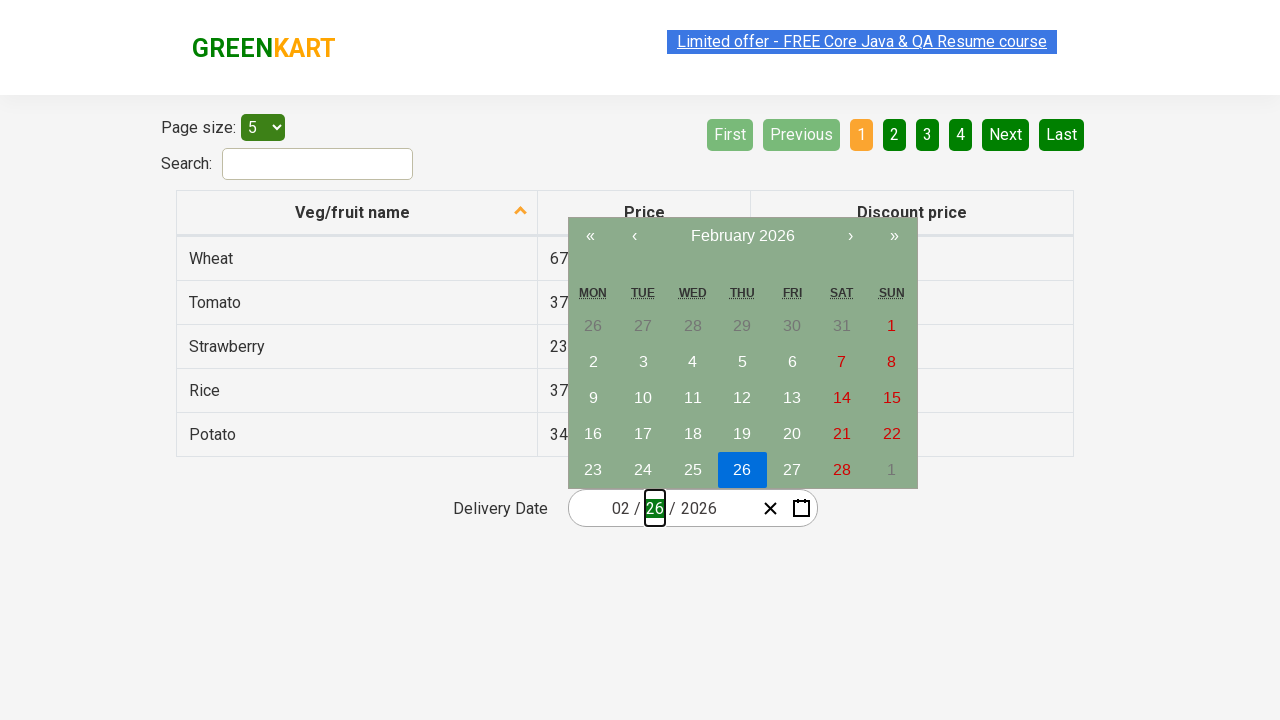

Clicked to navigate to year view (first click) at (742, 236) on span[class*='react-calendar']
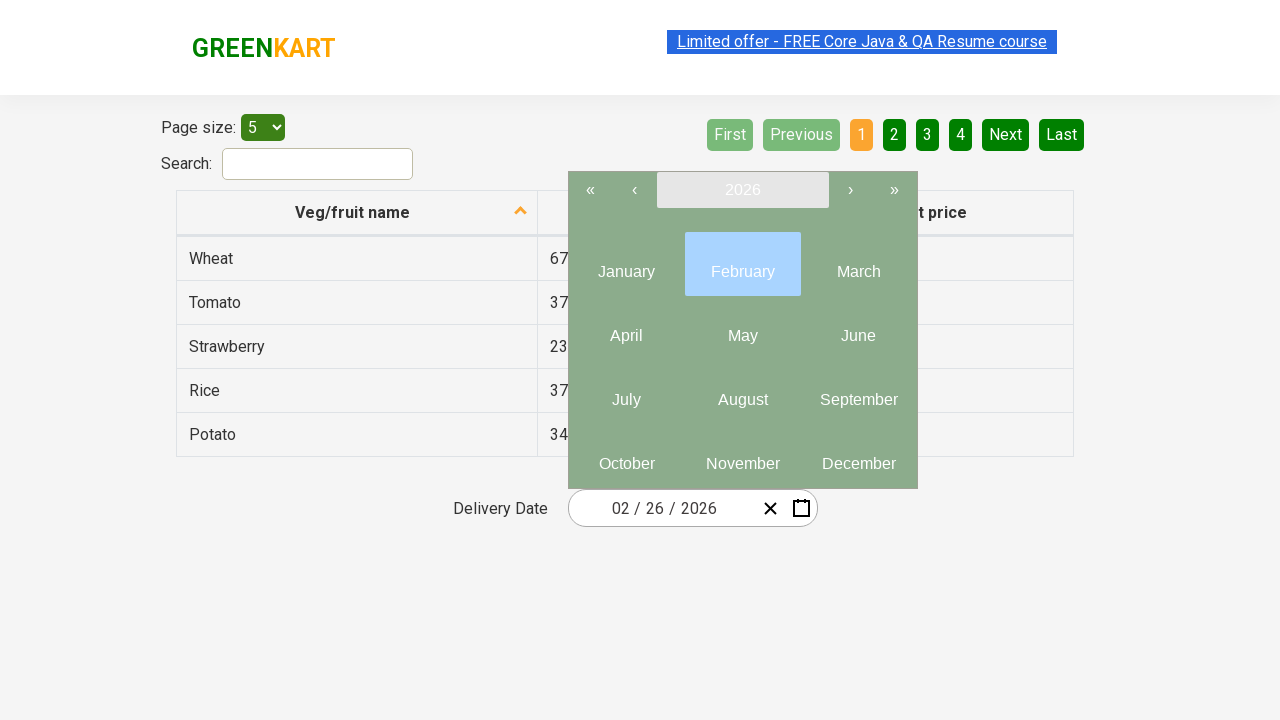

Clicked to navigate to year view (second click) at (742, 190) on span[class*='react-calendar']
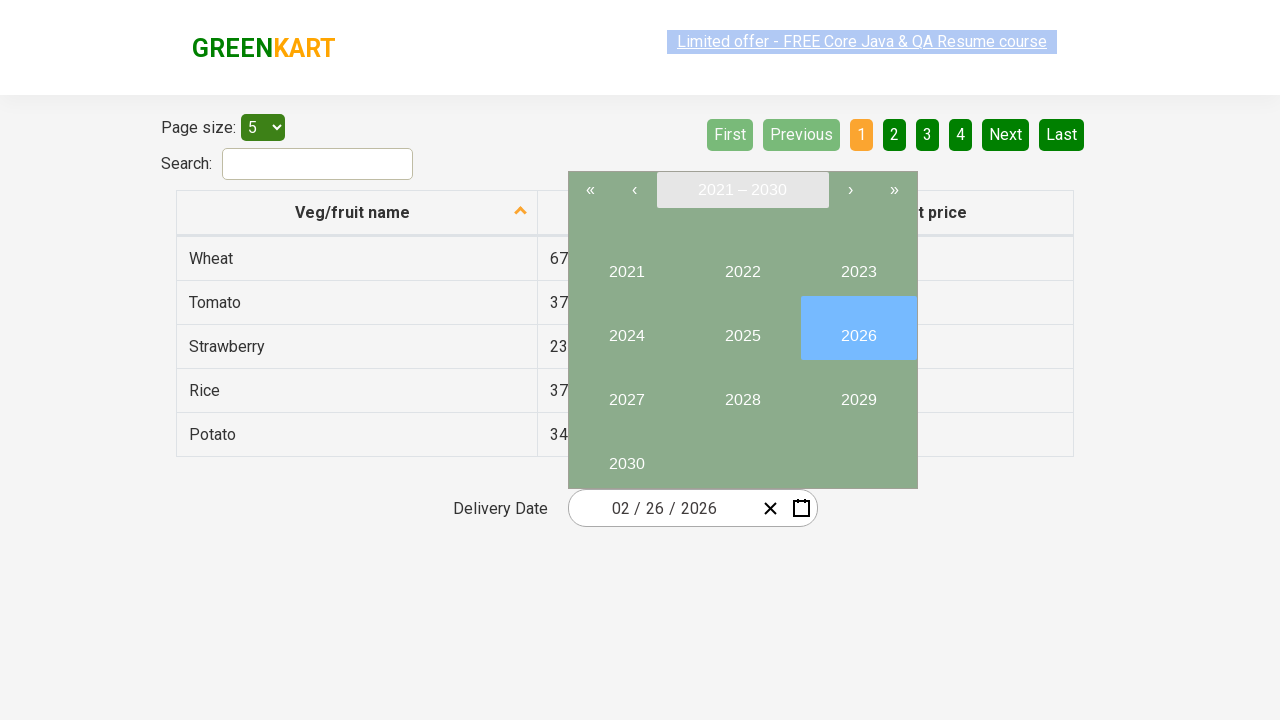

Selected year 2025 at (742, 328) on button:has-text('2025')
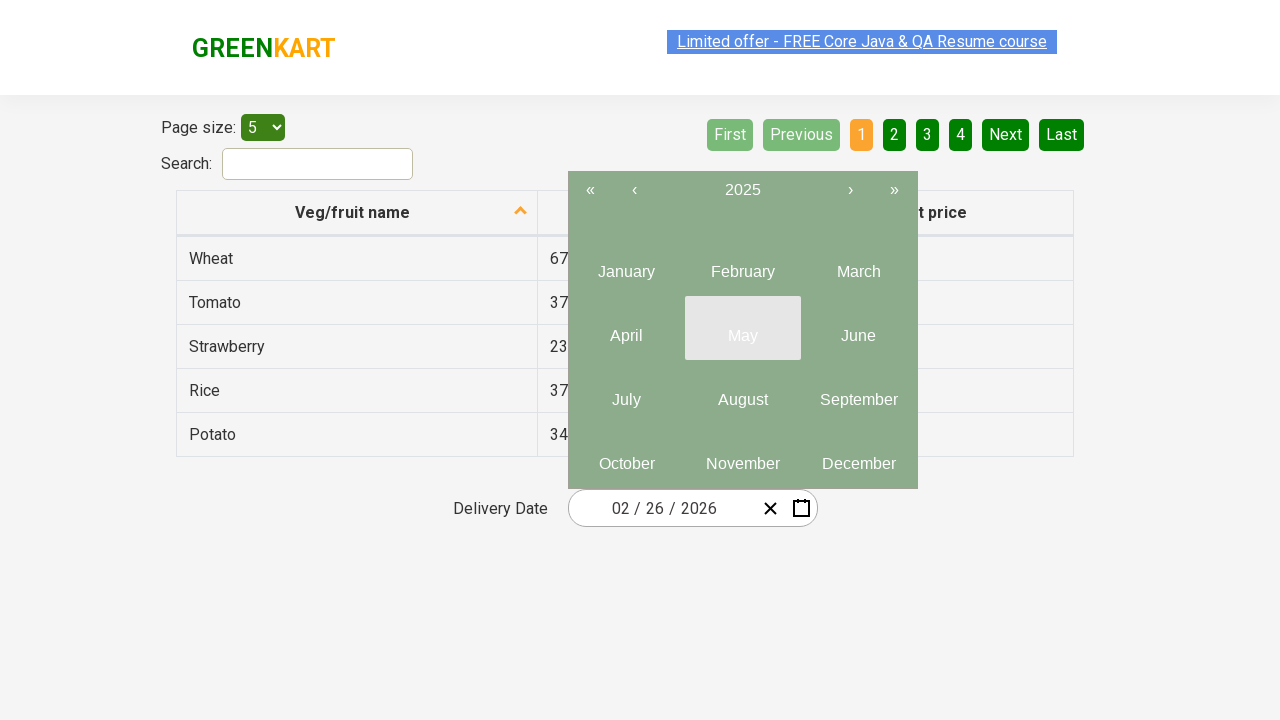

Selected month 7 at (626, 392) on .react-calendar__year-view__months__month >> nth=6
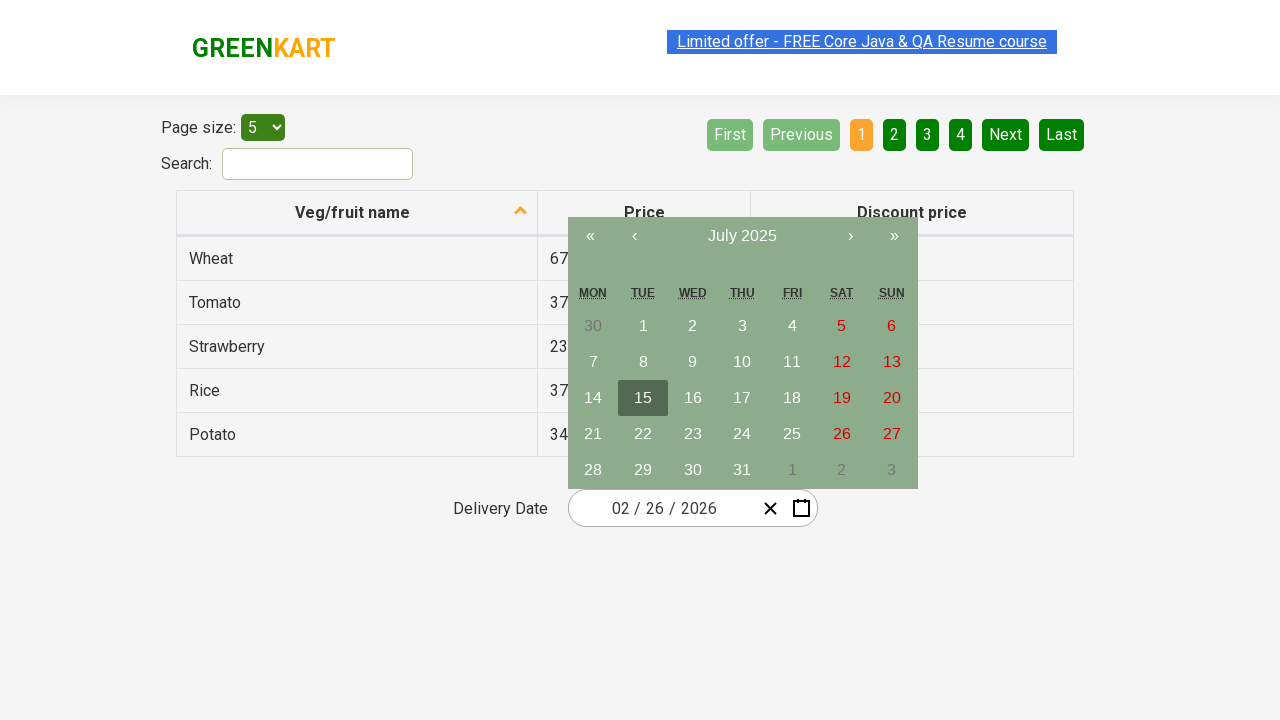

Selected day 15 at (643, 398) on abbr:has-text('15')
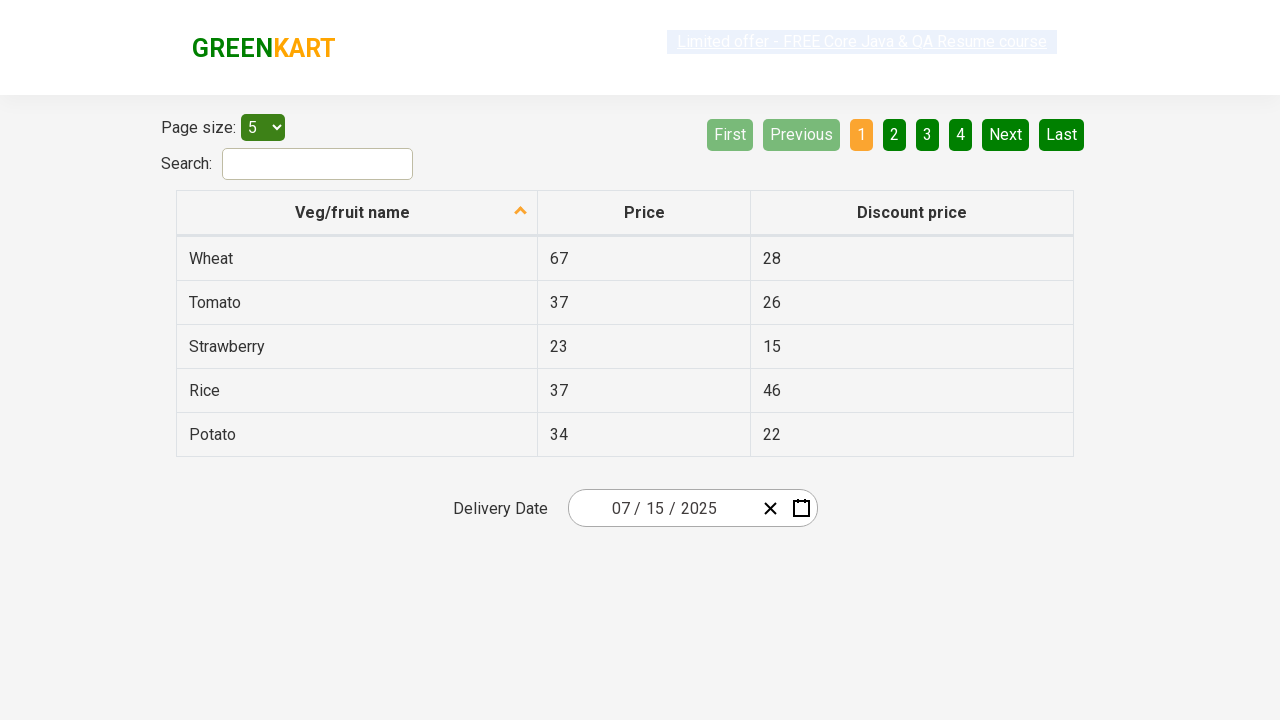

Verified input field 0 contains expected value 7
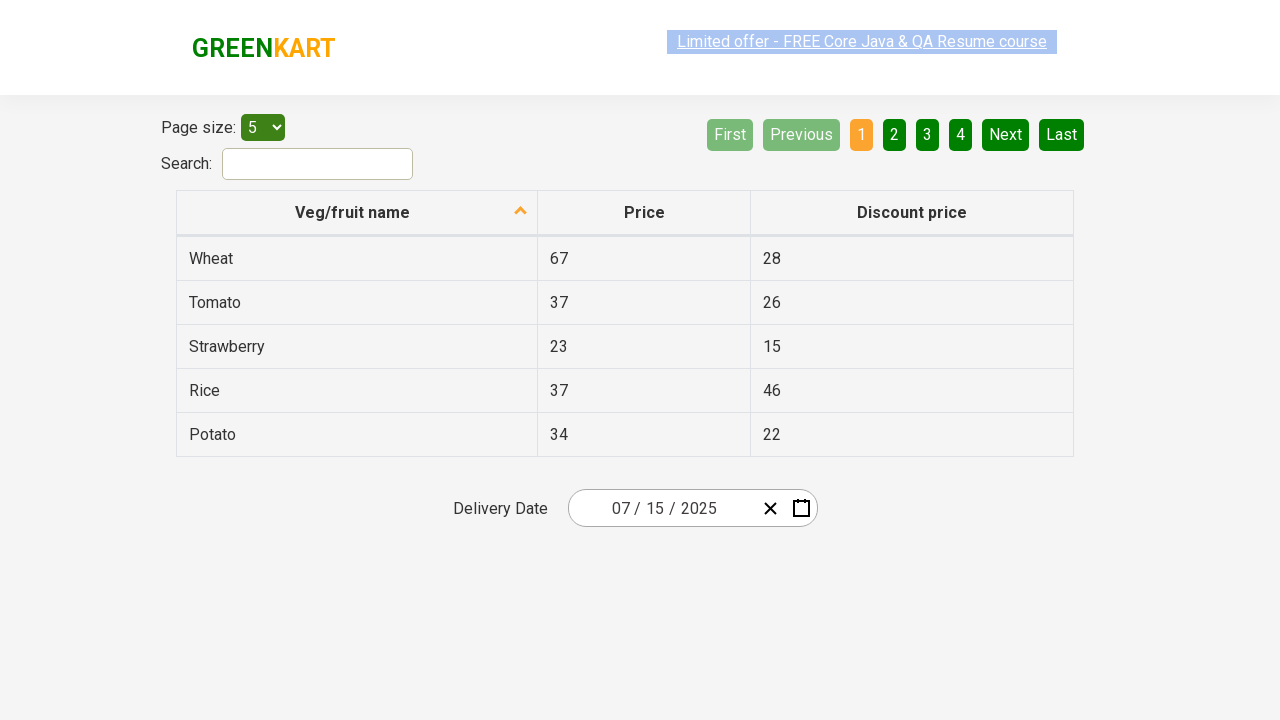

Verified input field 1 contains expected value 15
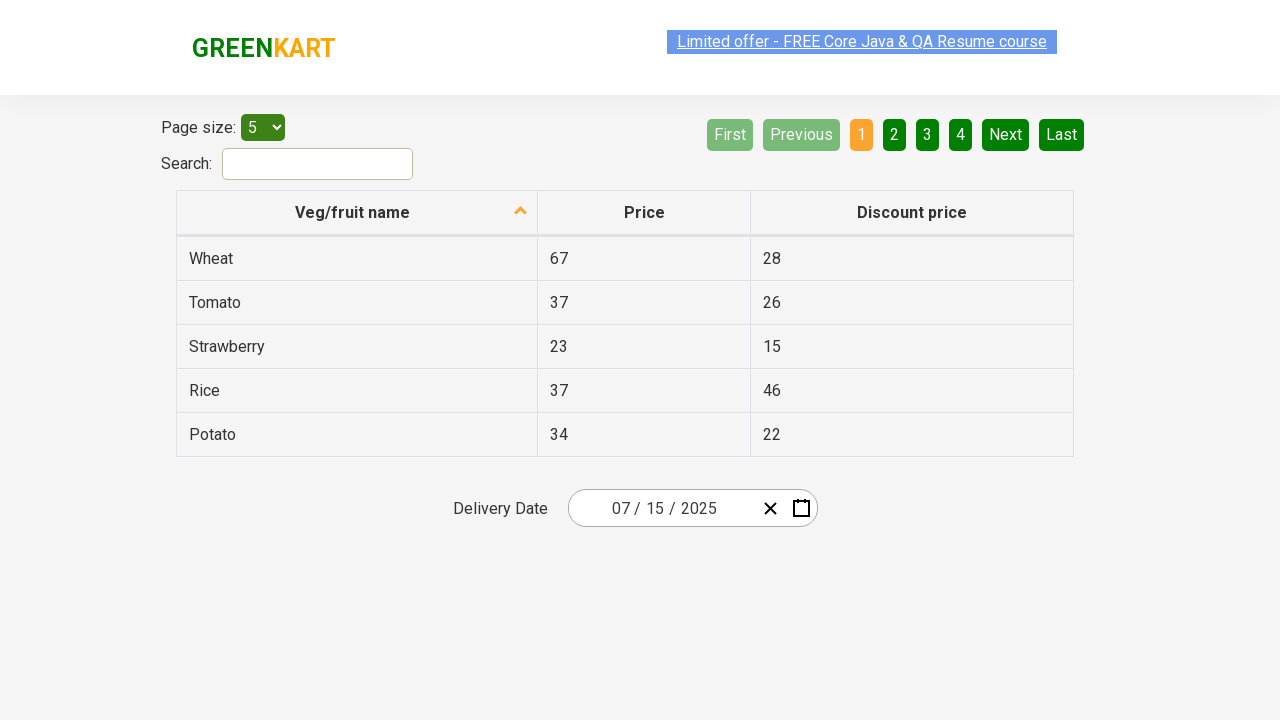

Verified input field 2 contains expected value 2025
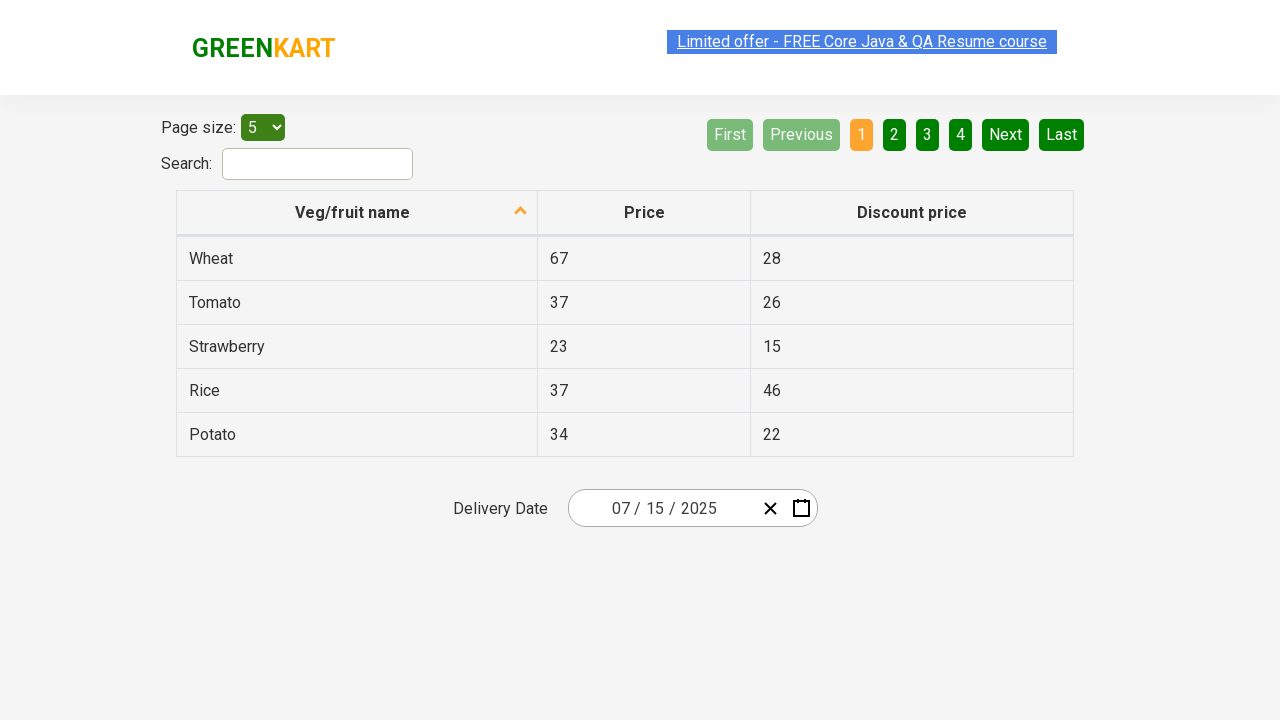

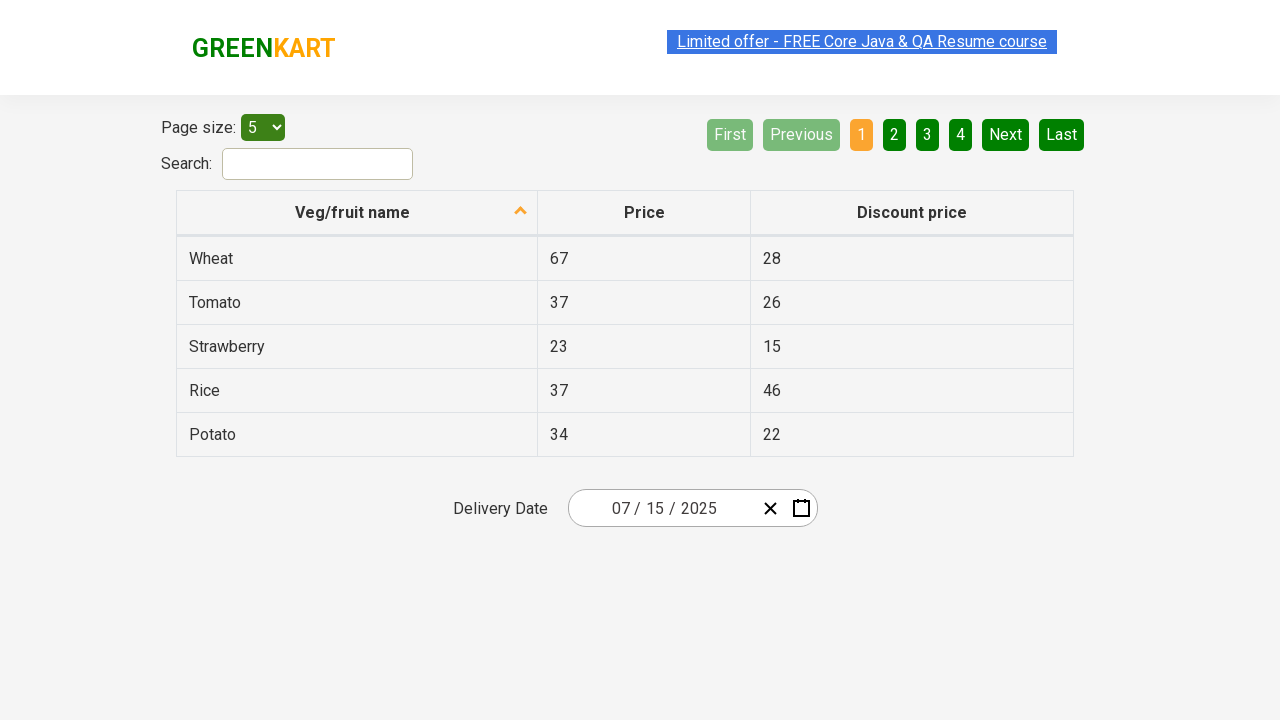